Navigates to the Rahul Shetty Academy homepage and loads the page. This is a minimal browser test that only opens the website.

Starting URL: https://rahulshettyacademy.com

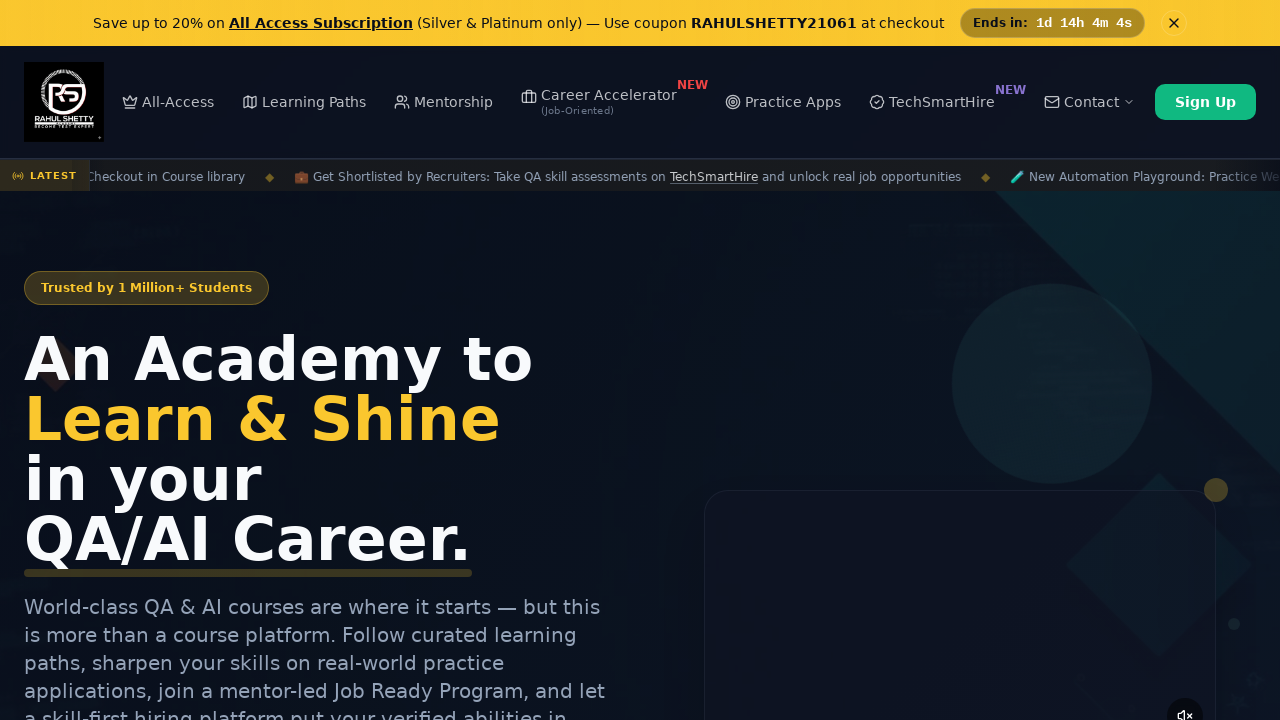

Waited for DOM content to be fully loaded on Rahul Shetty Academy homepage
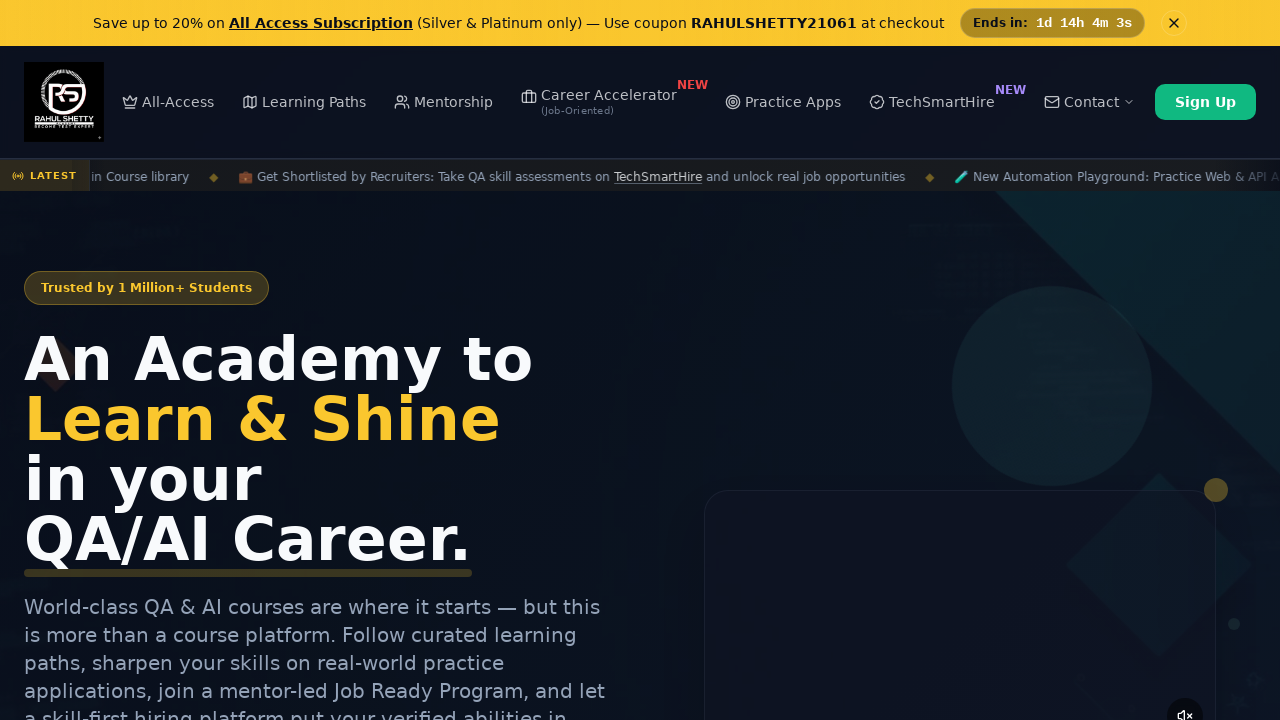

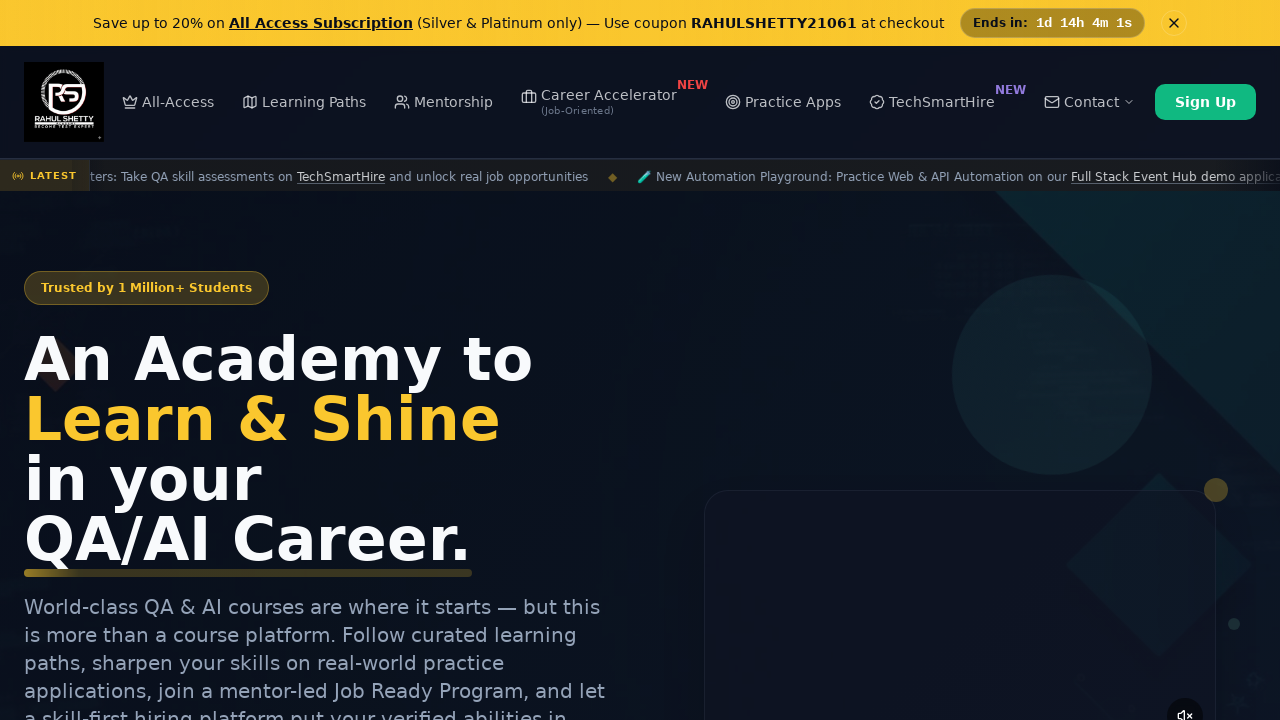